Tests iframe handling by switching between multiple frames and clicking buttons within them

Starting URL: https://leafground.com/frame.xhtml

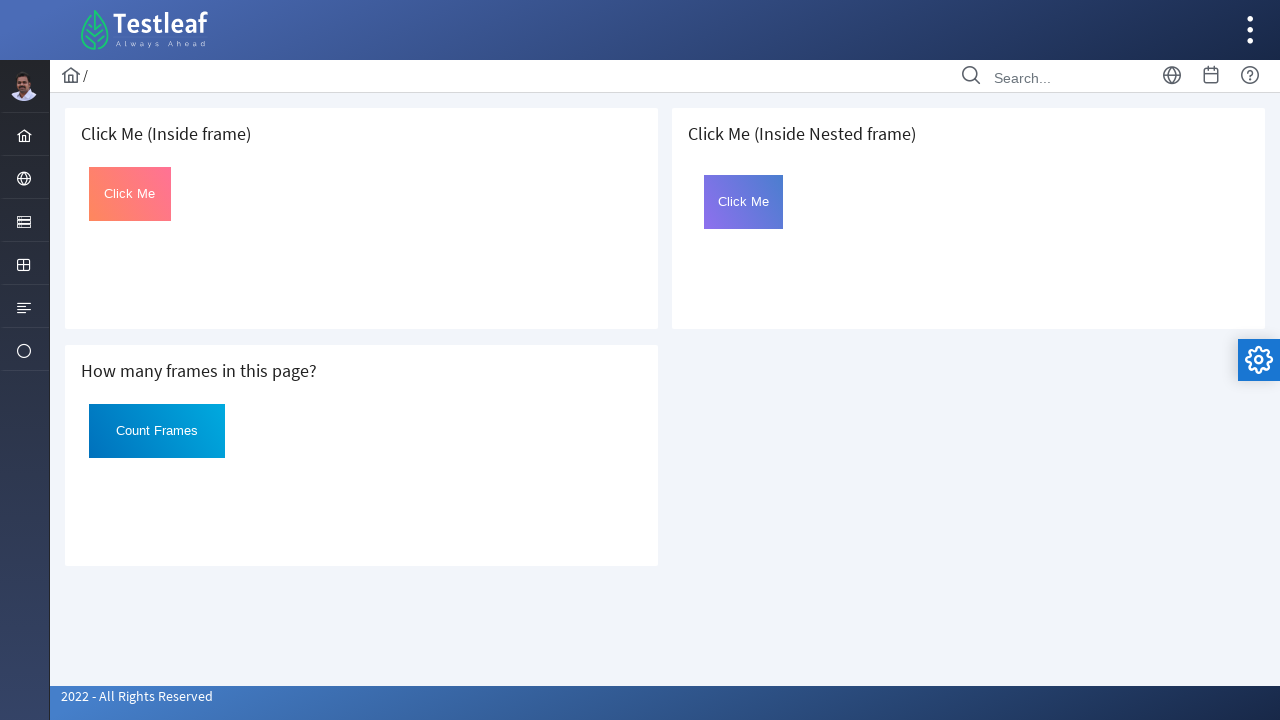

Clicked button in first iframe at (130, 194) on iframe >> nth=0 >> internal:control=enter-frame >> #Click
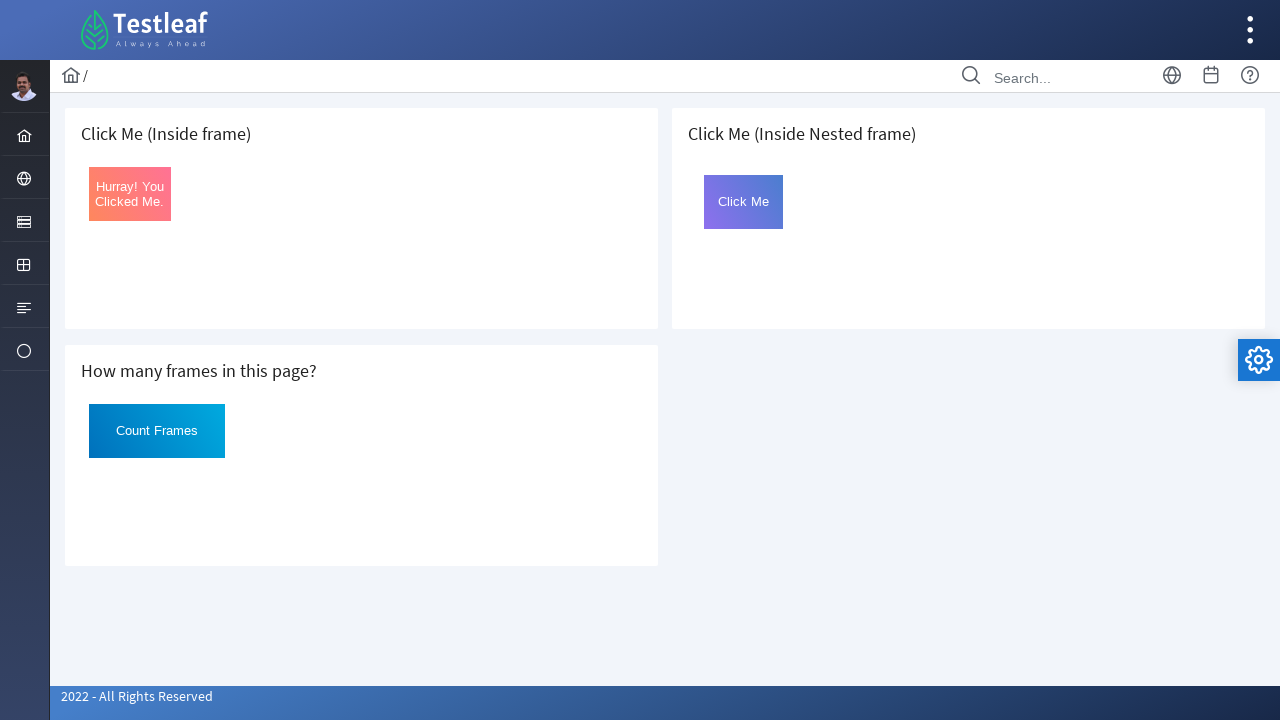

Clicked button in nested frame2 within third iframe at (744, 202) on iframe >> nth=2 >> internal:control=enter-frame >> iframe[name='frame2'] >> inte
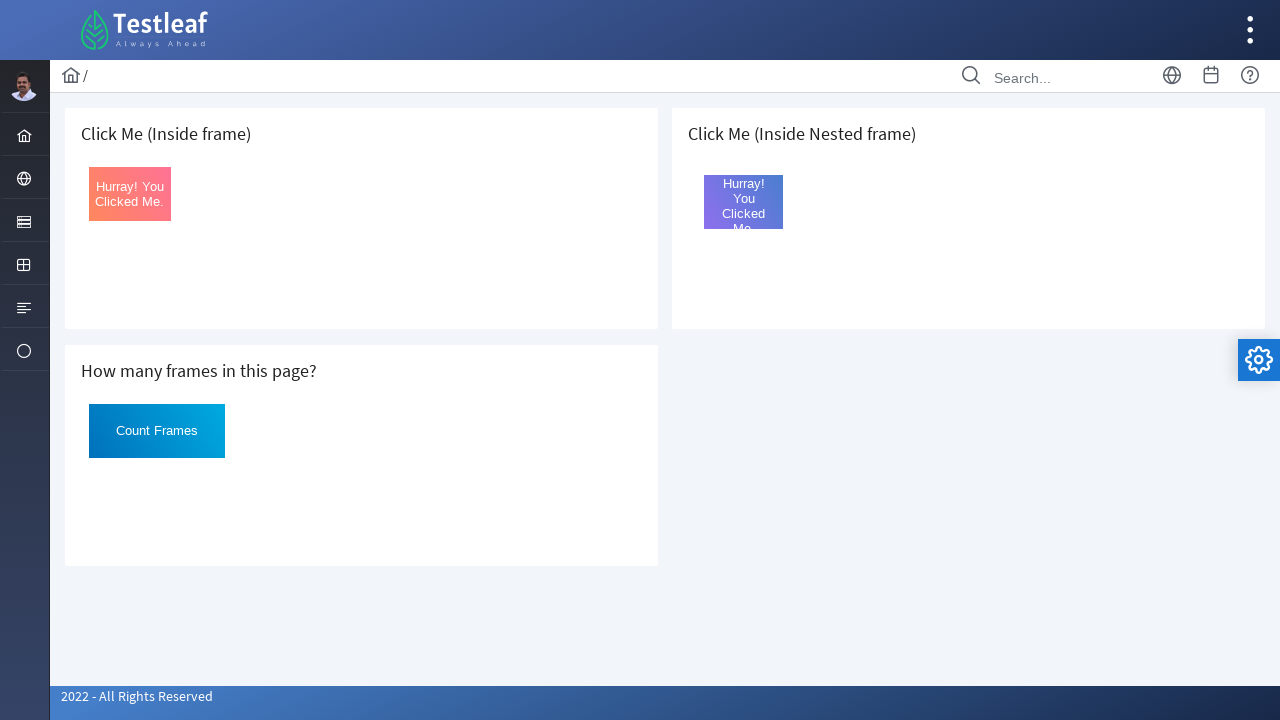

Clicked button in second iframe using xpath selector at (157, 431) on xpath=(//iframe)[2] >> internal:control=enter-frame >> #Click
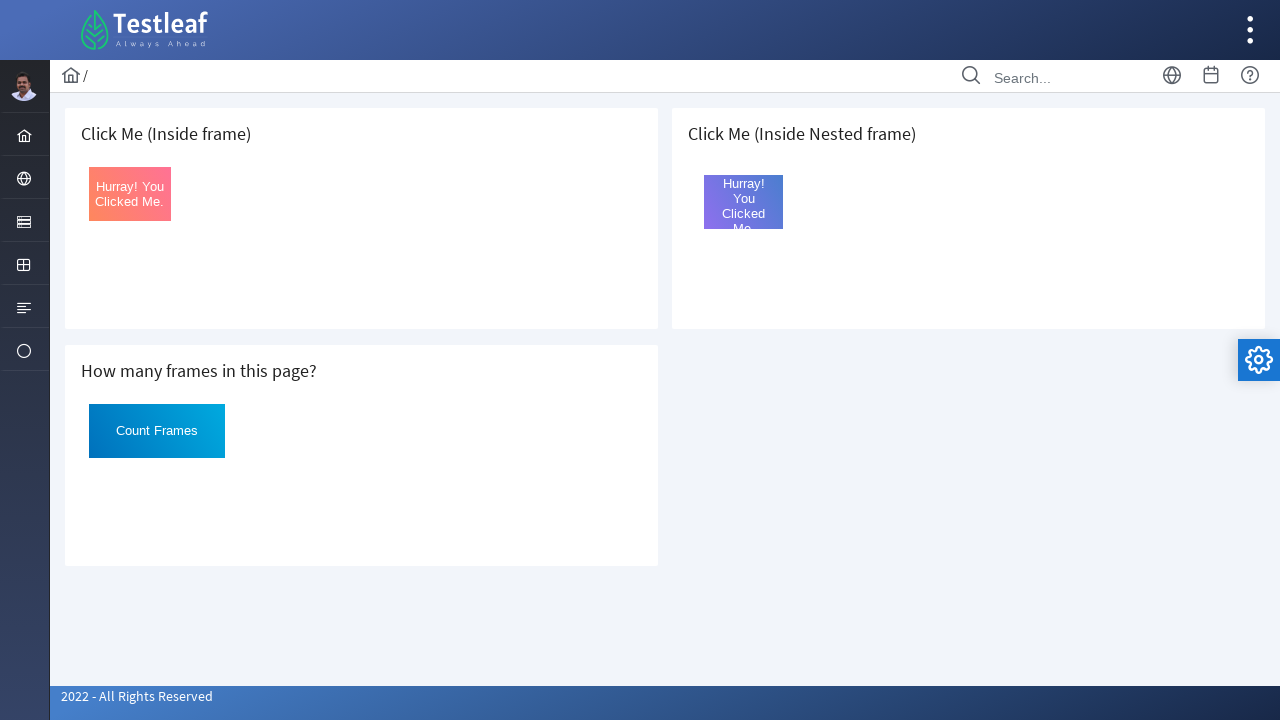

Retrieved button text from second iframe: 'Count Frames'
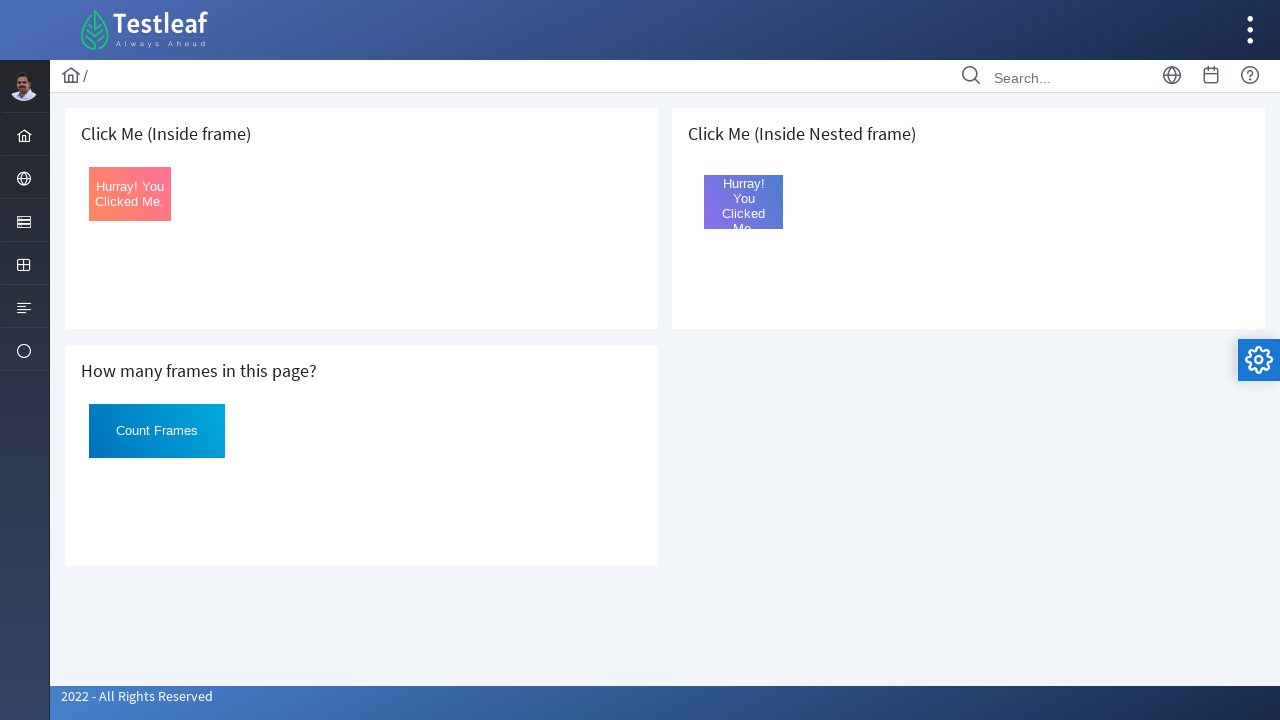

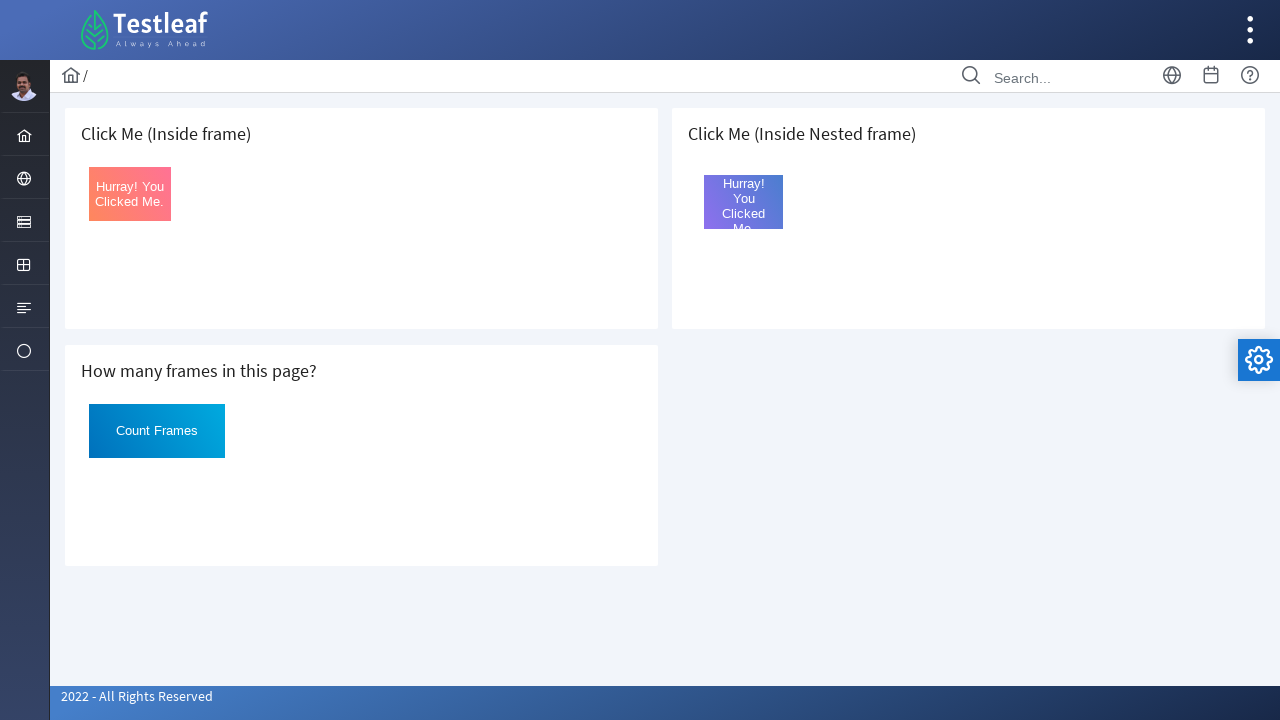